Tests a web form by filling text input, password, and textarea fields, and verifies that a disabled input is not editable

Starting URL: https://bonigarcia.dev/selenium-webdriver-java/web-form.html

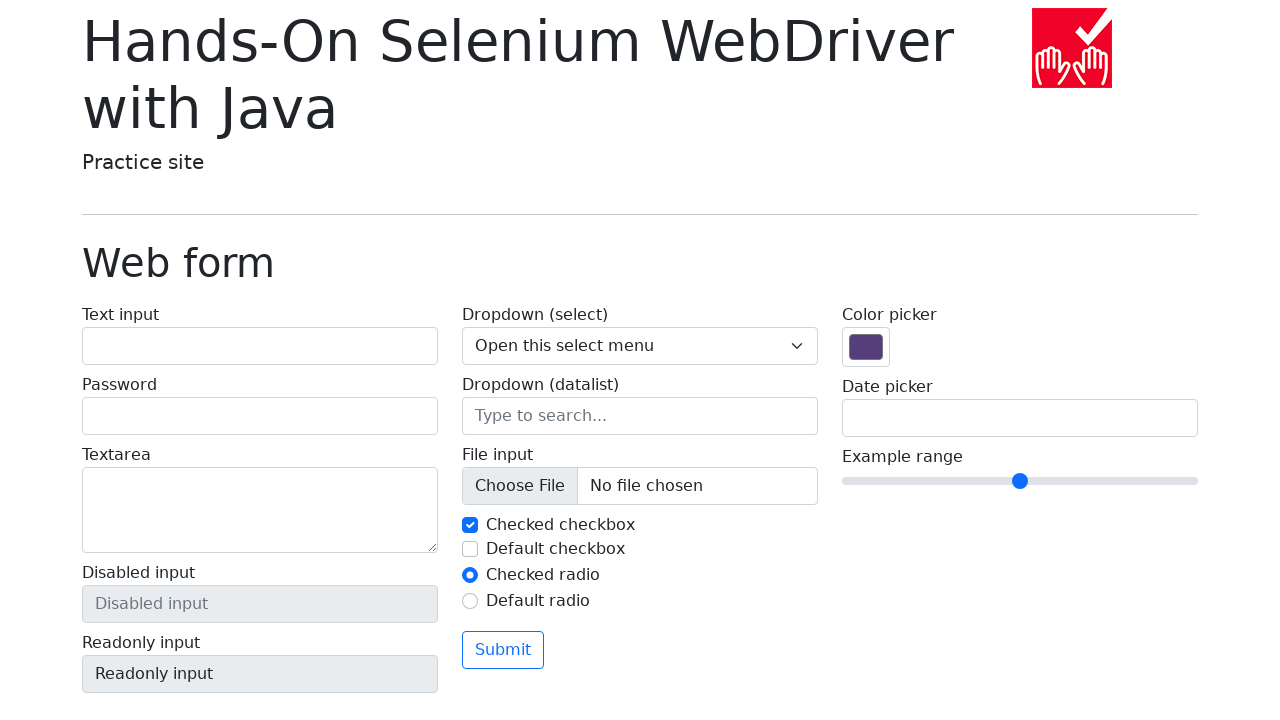

Filled text input field with 'Marcus Wellington' on #my-text-id
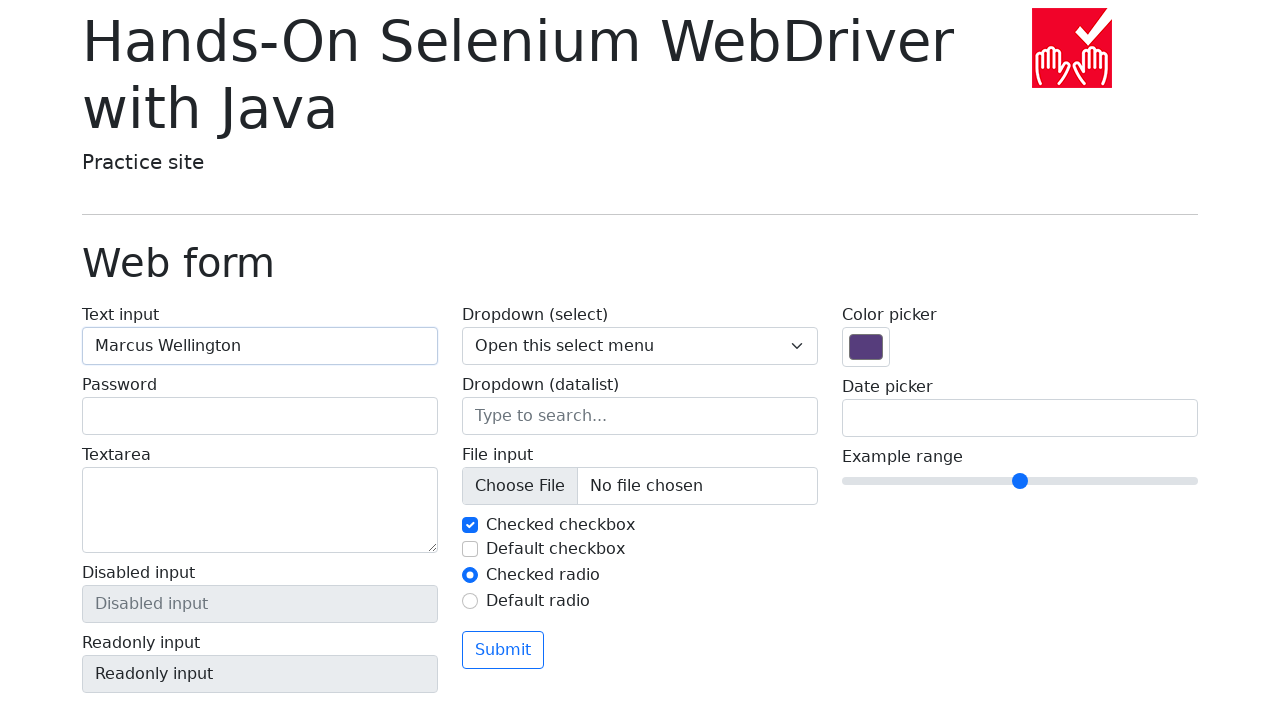

Filled password field with 'SecretPass789!' on input[type='password']
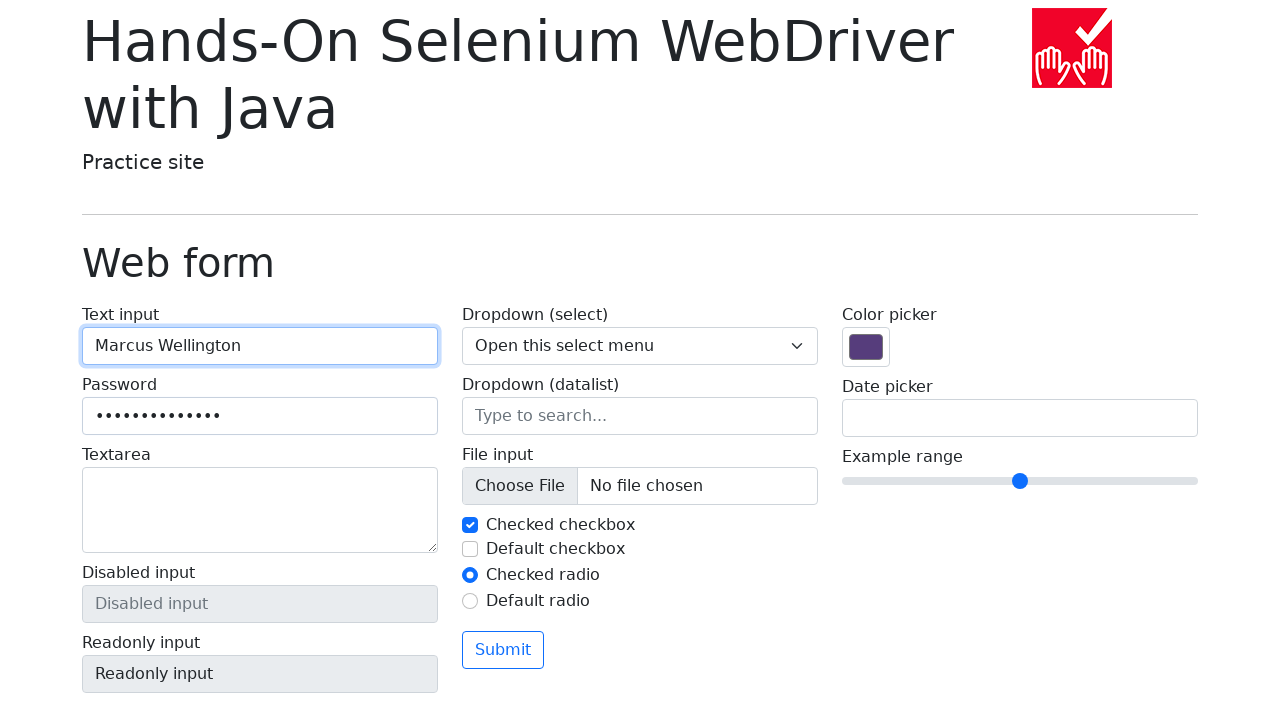

Filled textarea with sample text on textarea
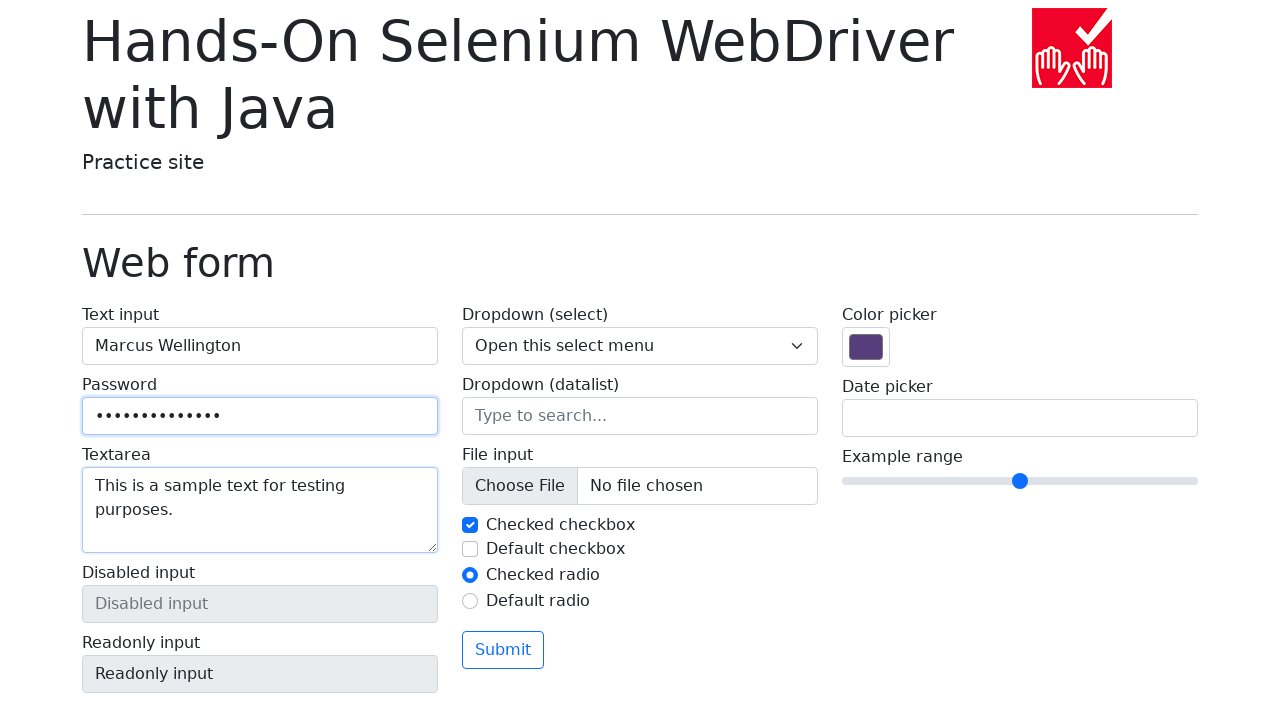

Located disabled input field
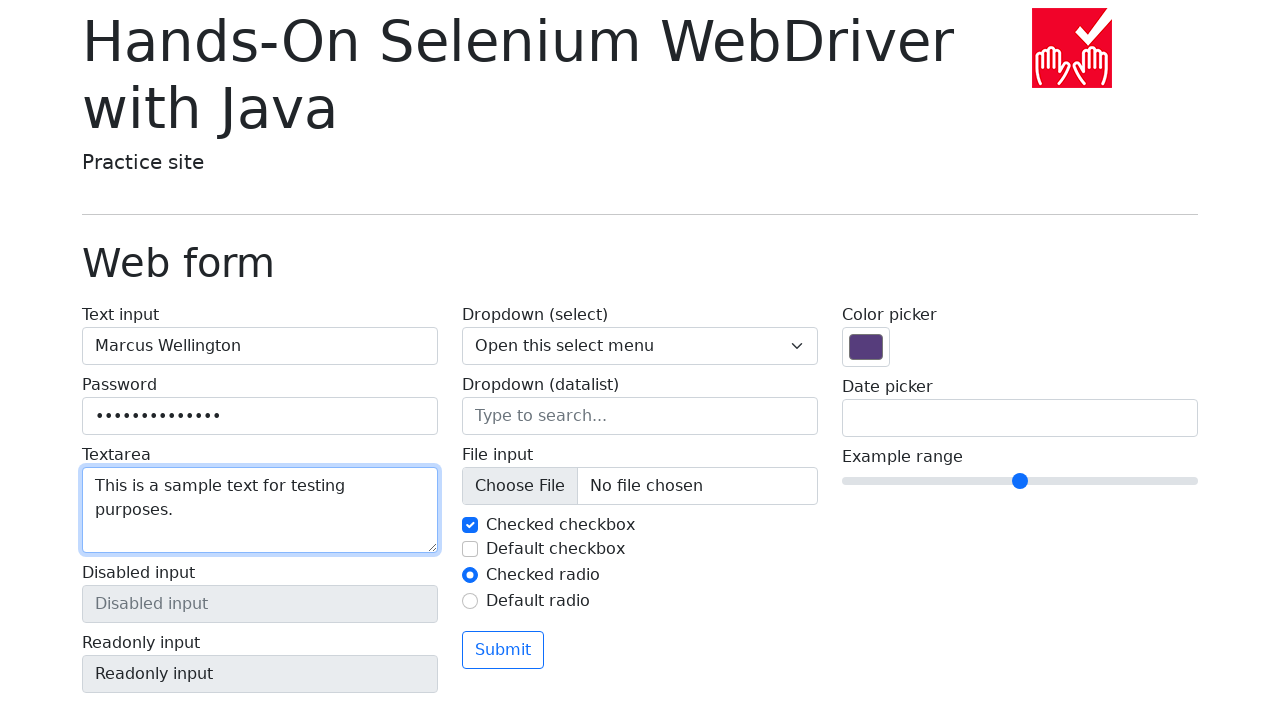

Verified disabled input is not editable
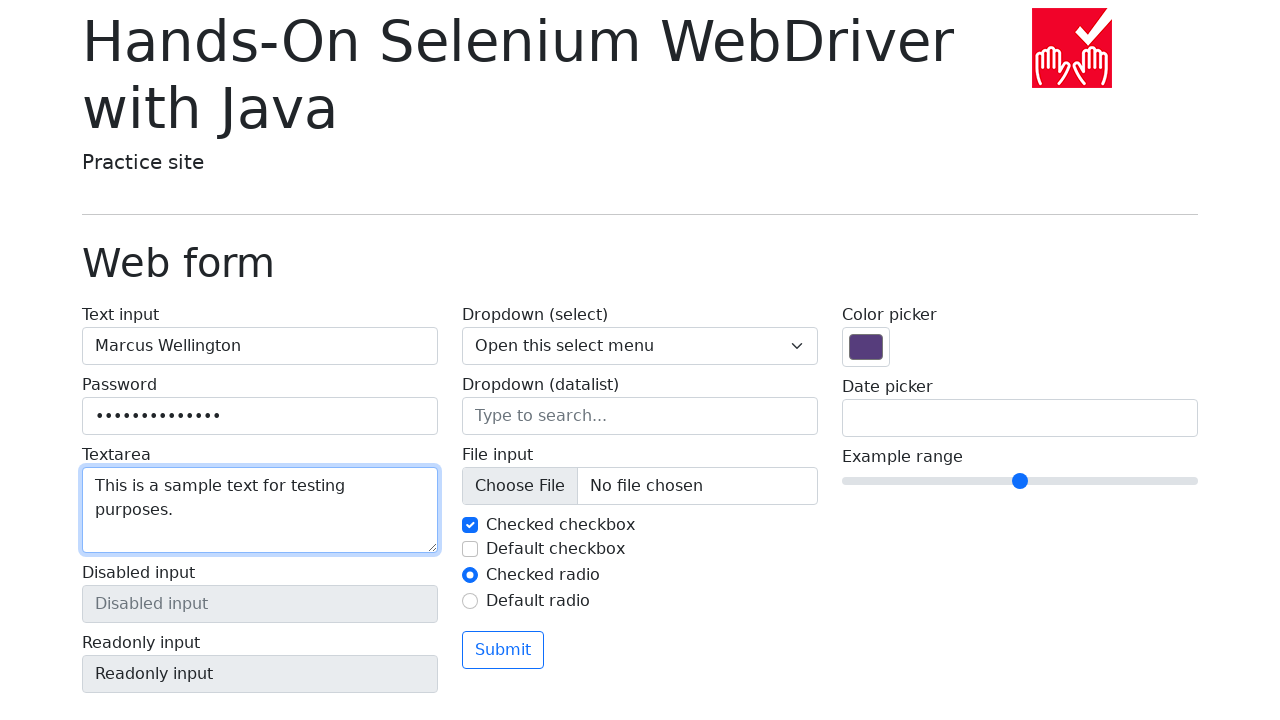

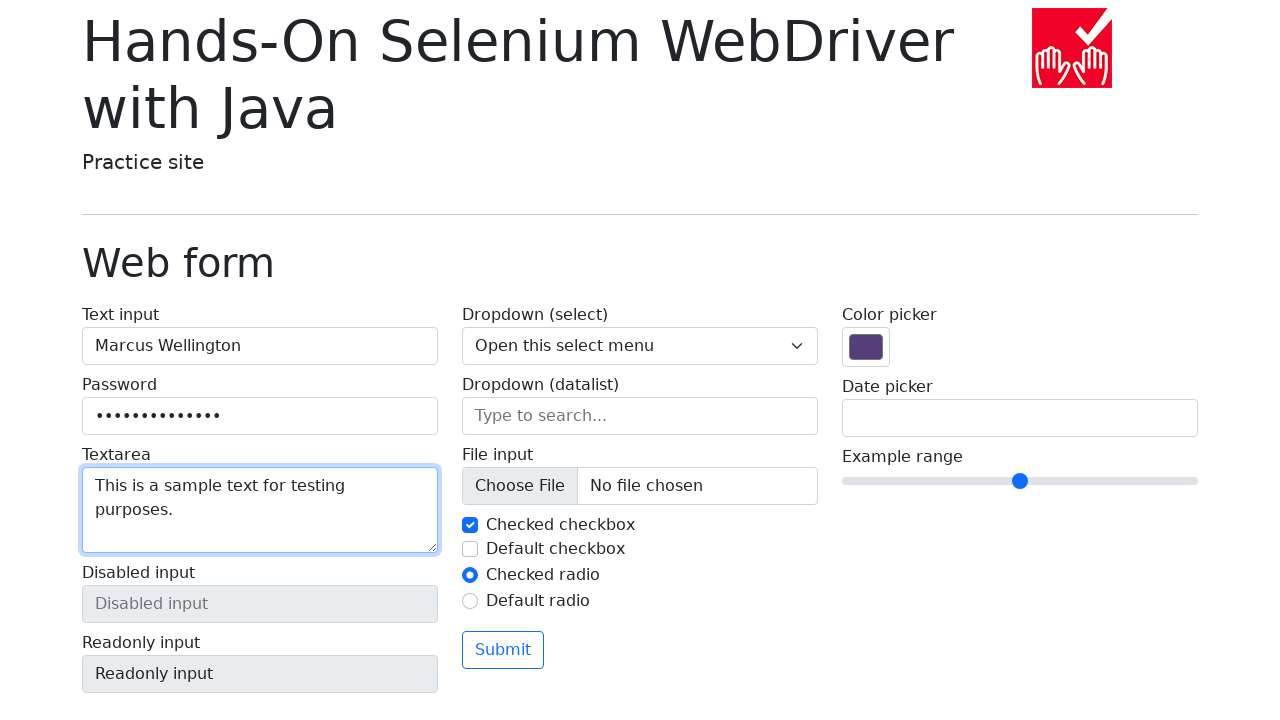